Tests file upload functionality by selecting a file using the file input element and submitting the upload form.

Starting URL: https://awesomeqa.com/selenium/upload.html

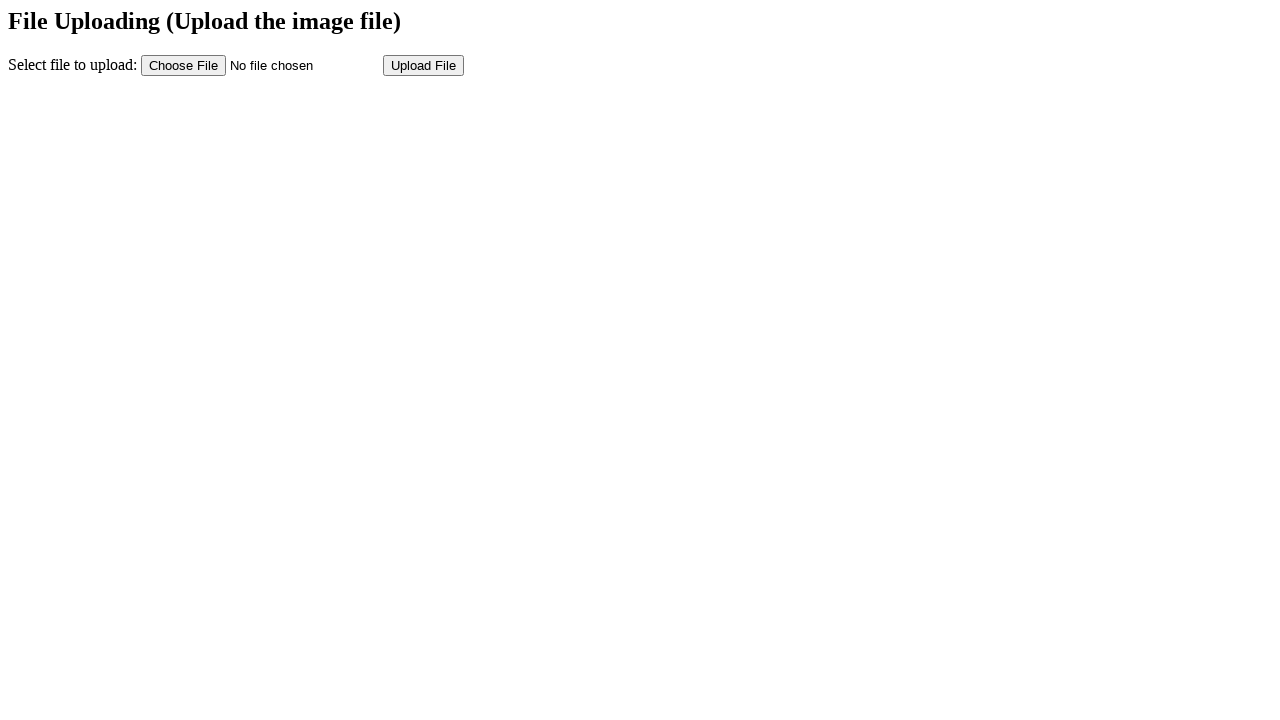

Created temporary test file 'testdata.txt' for upload
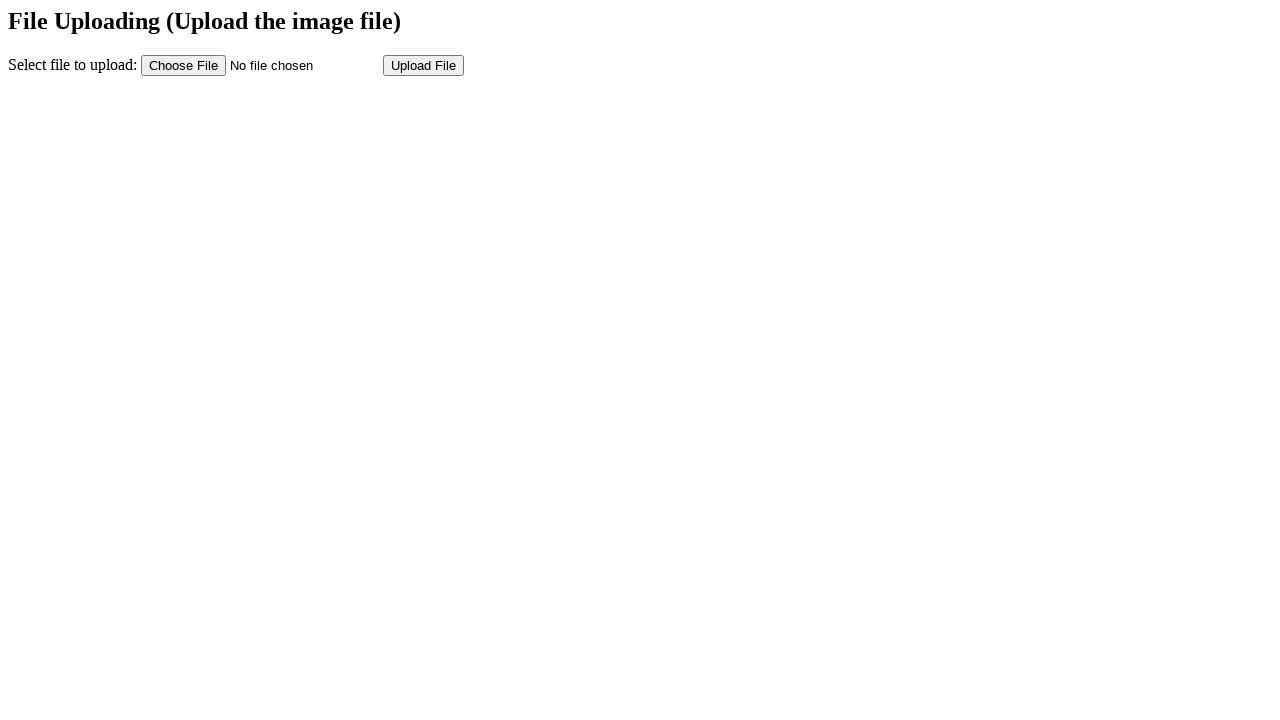

Selected test file using file input element
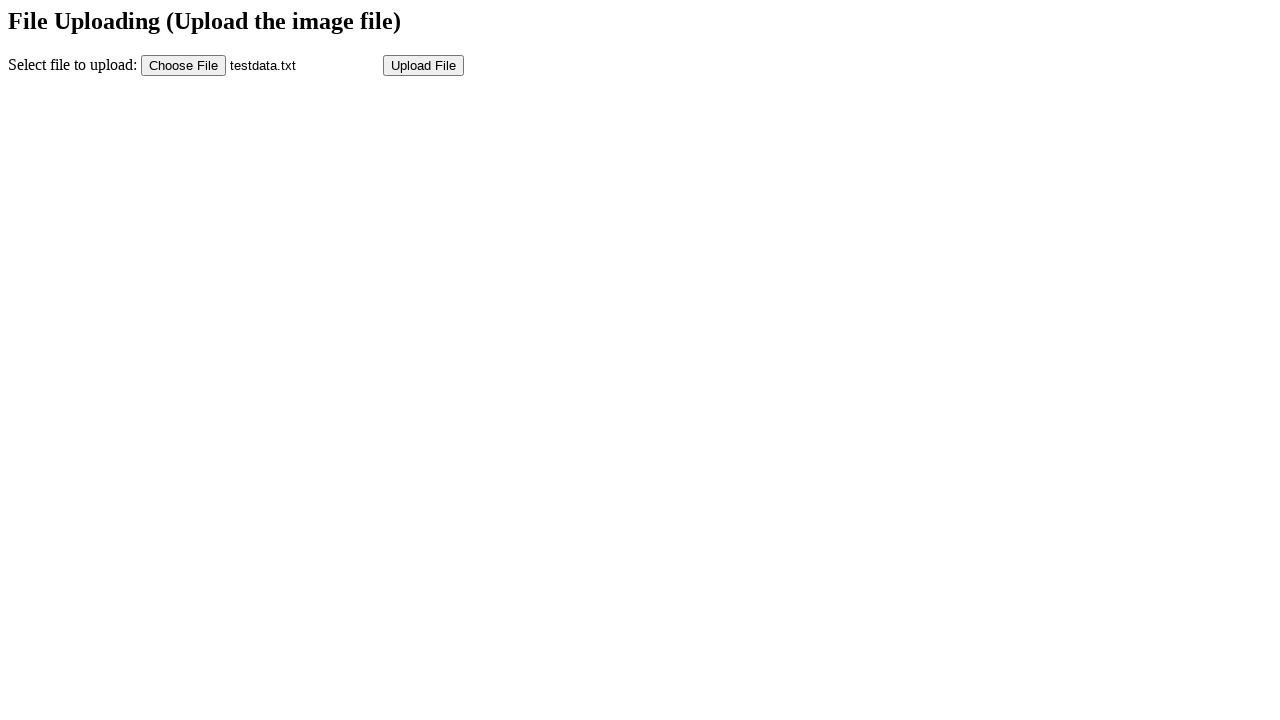

Clicked submit button to upload file at (424, 65) on input[name='submit']
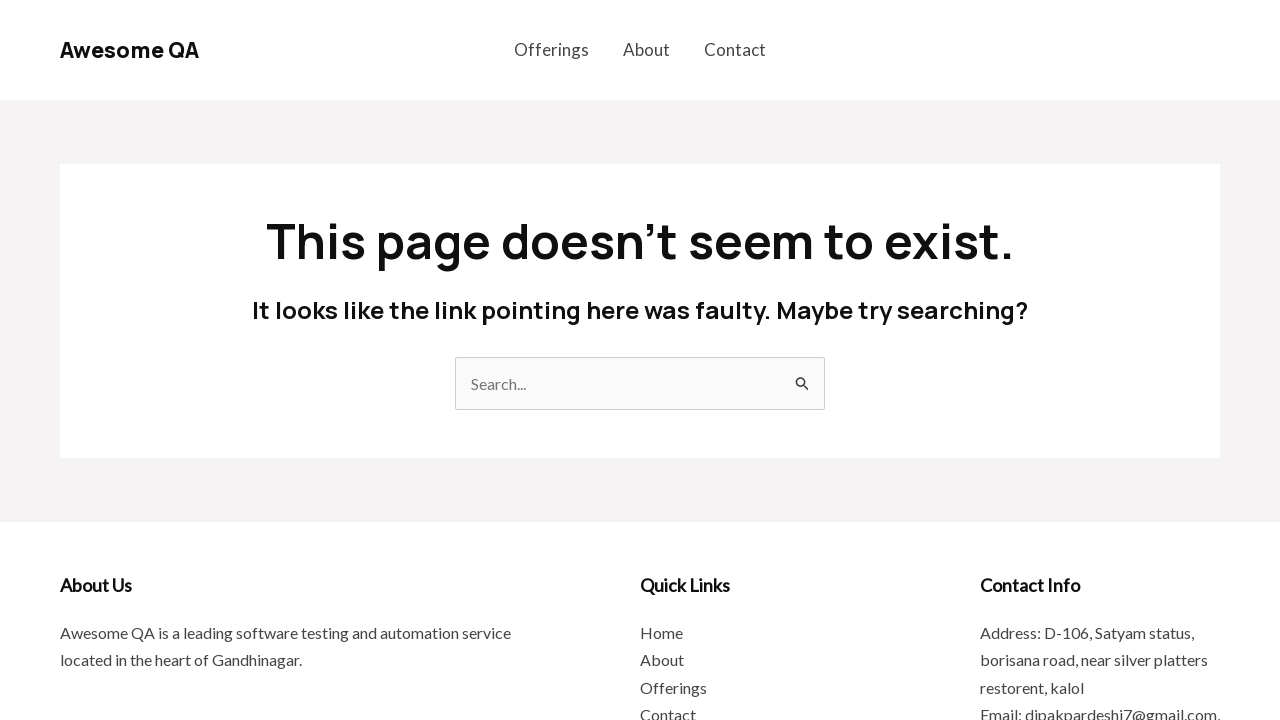

Waited for page to finish processing file upload
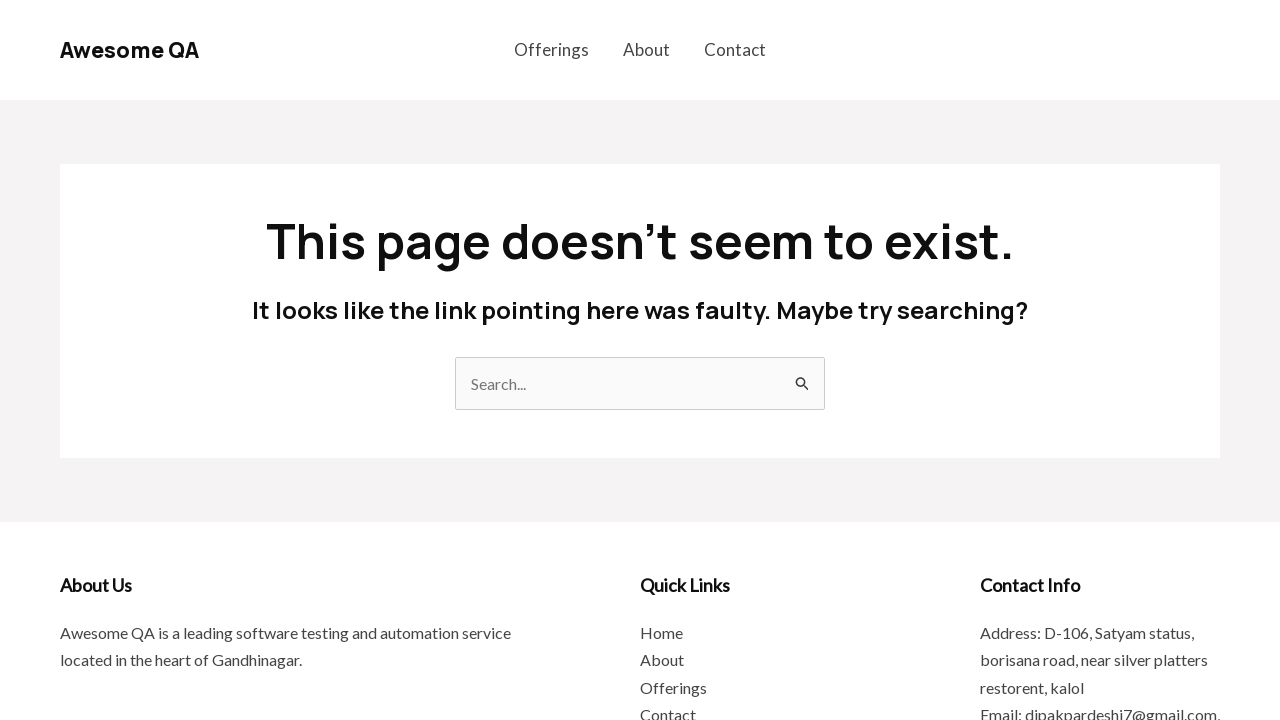

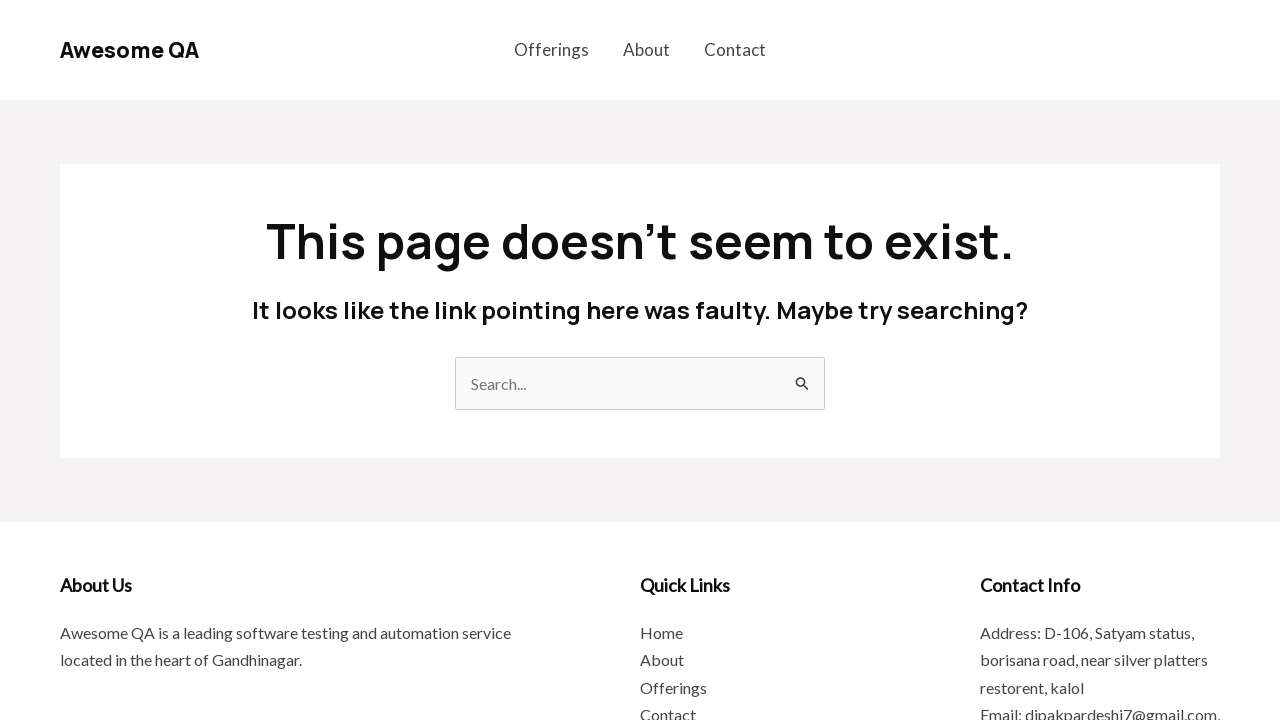